Tests a vegetable shopping website by searching for products containing "ca", verifying the product count, adding items to cart including a specific product and Cashews

Starting URL: https://rahulshettyacademy.com/seleniumPractise/#/

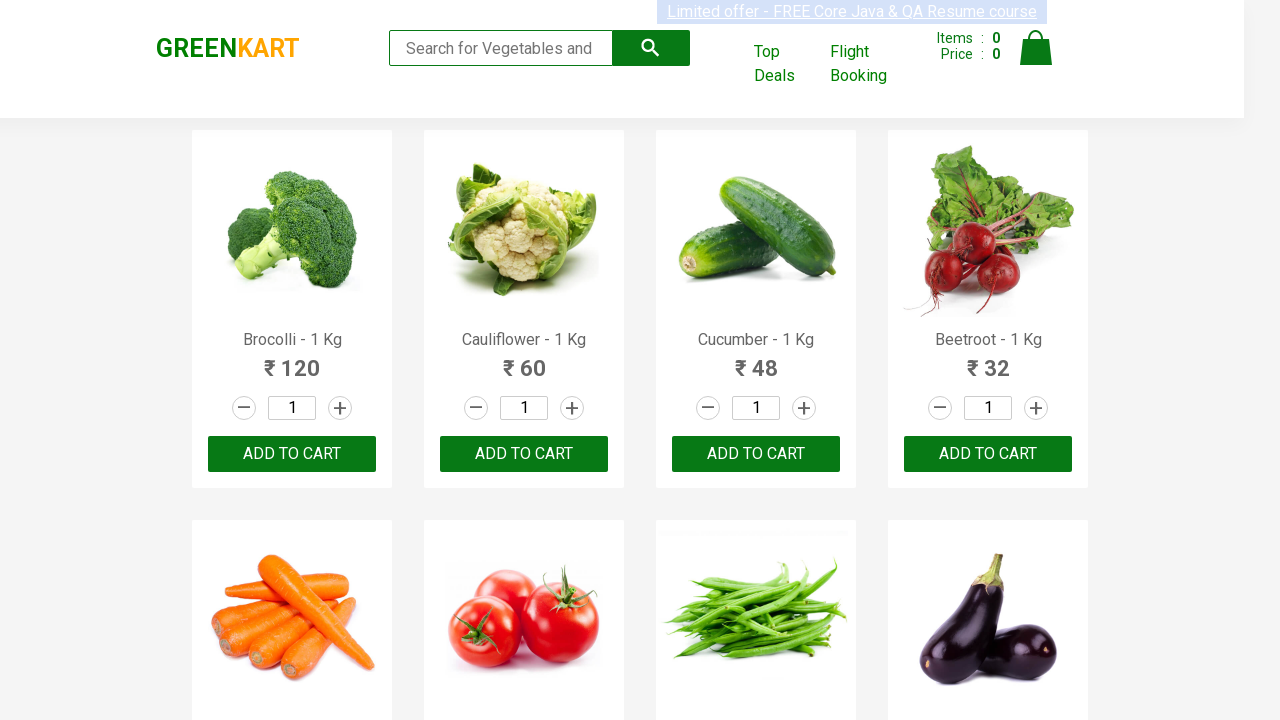

Filled search field with 'ca' on .search-keyword
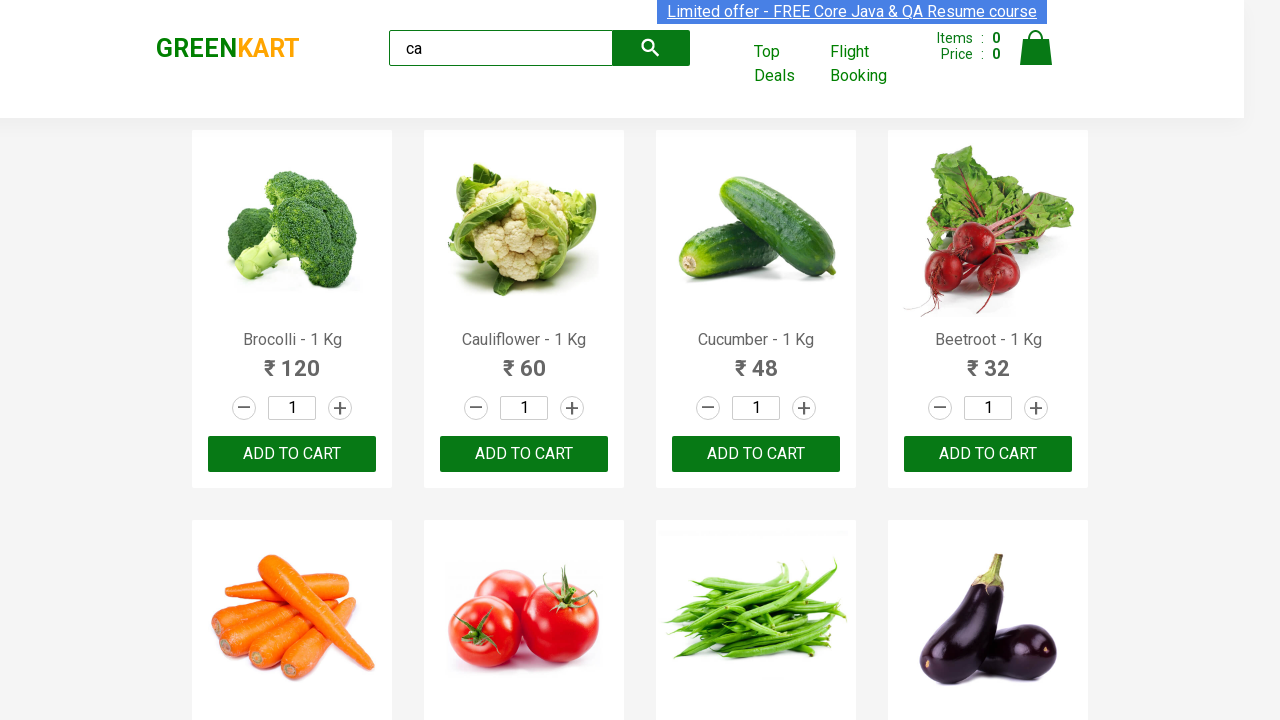

Waited 2000ms for search results to load
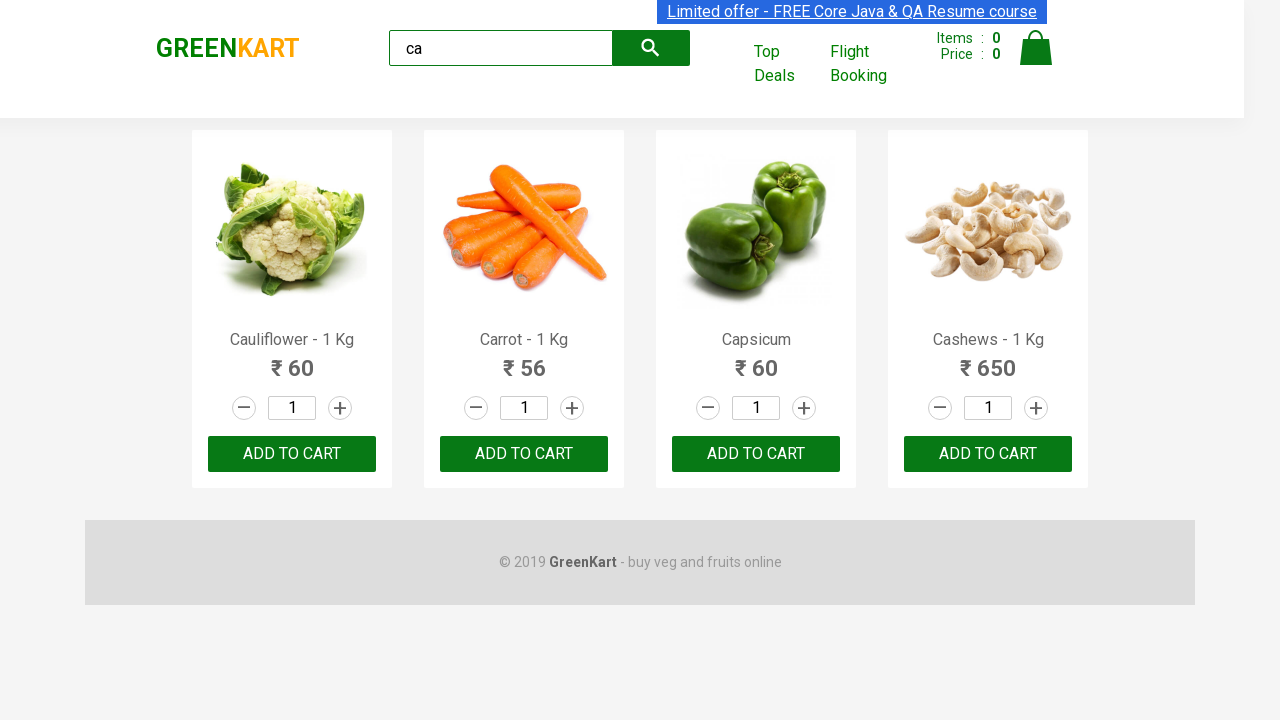

Verified products are displayed
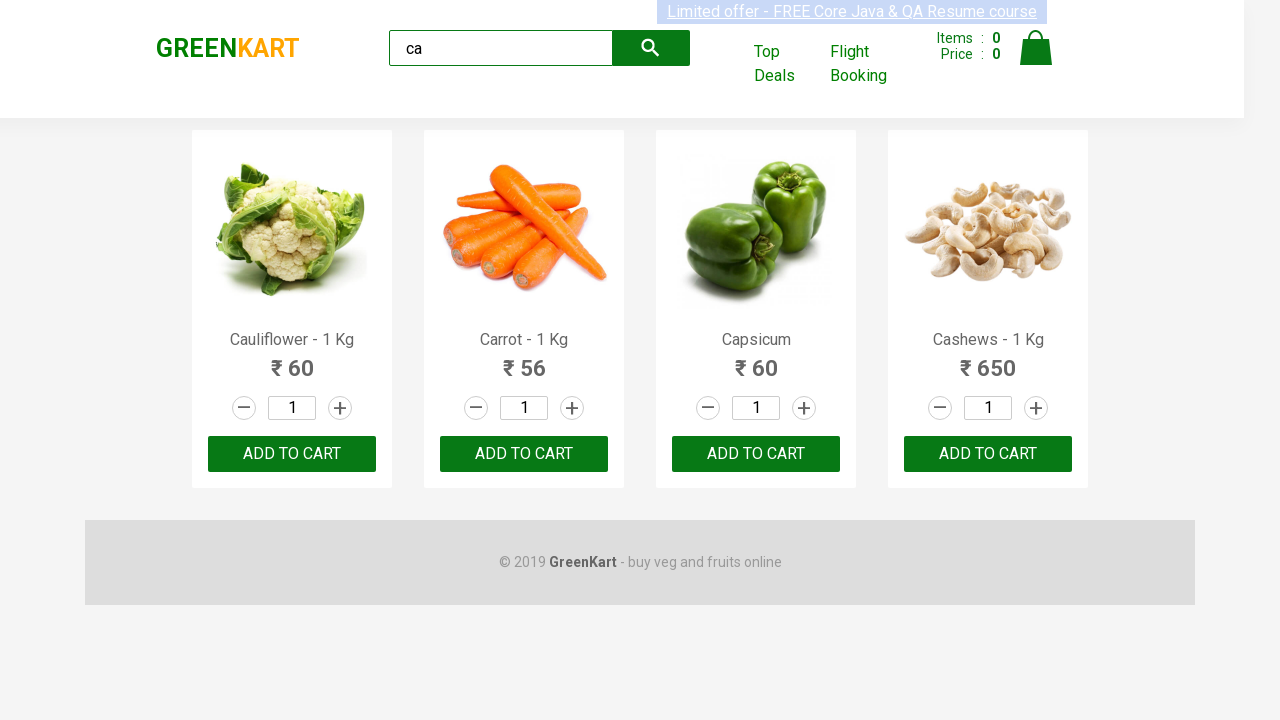

Clicked ADD TO CART on the third product at (756, 454) on .products .product >> nth=2 >> text=ADD TO CART
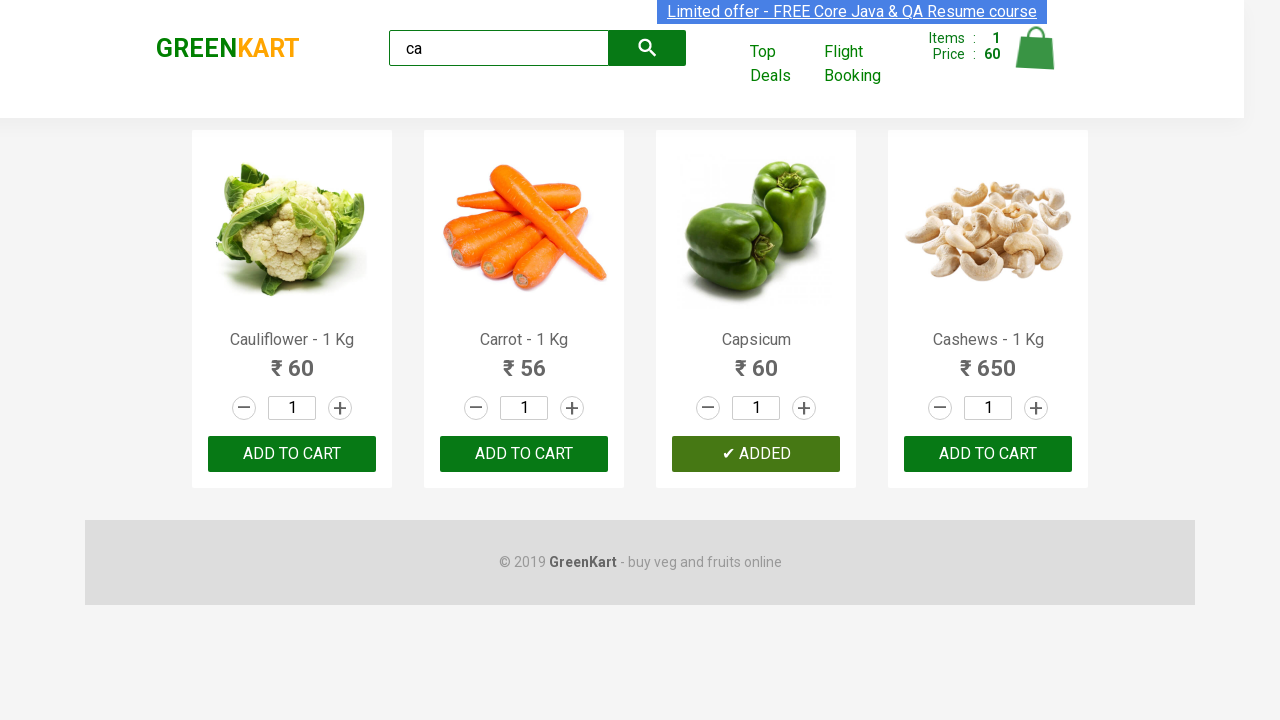

Found and clicked ADD TO CART for Cashews product at (988, 454) on .products .product >> nth=3 >> button
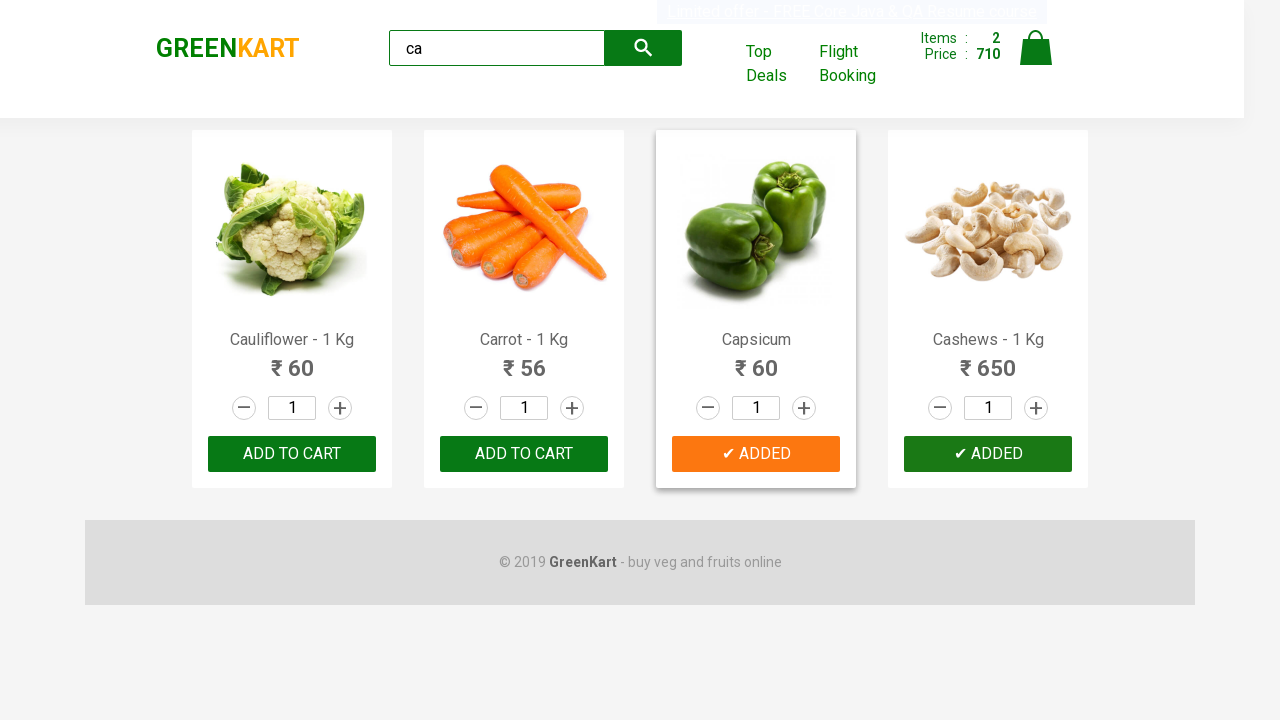

Verified brand logo is present
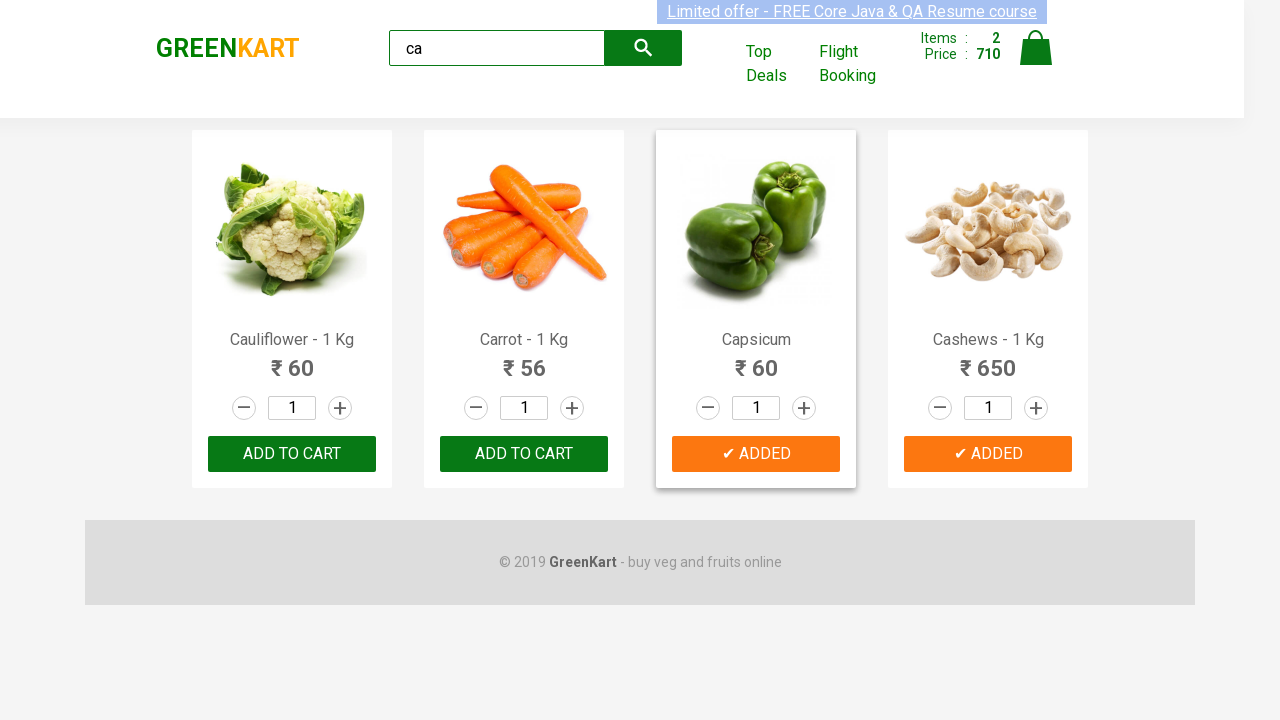

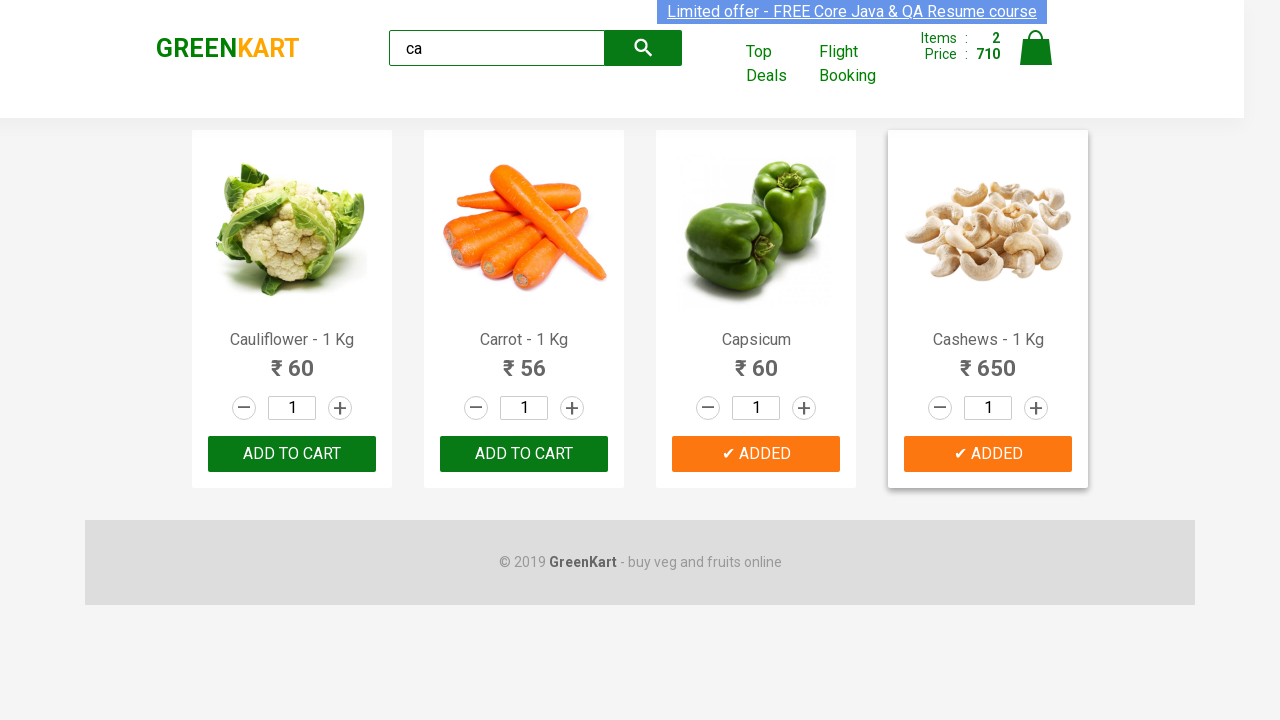